Tests the progress bar widget by starting progress, pausing at 25%, resuming to 100%, and then resetting the progress bar.

Starting URL: https://demoqa.com/progress-bar

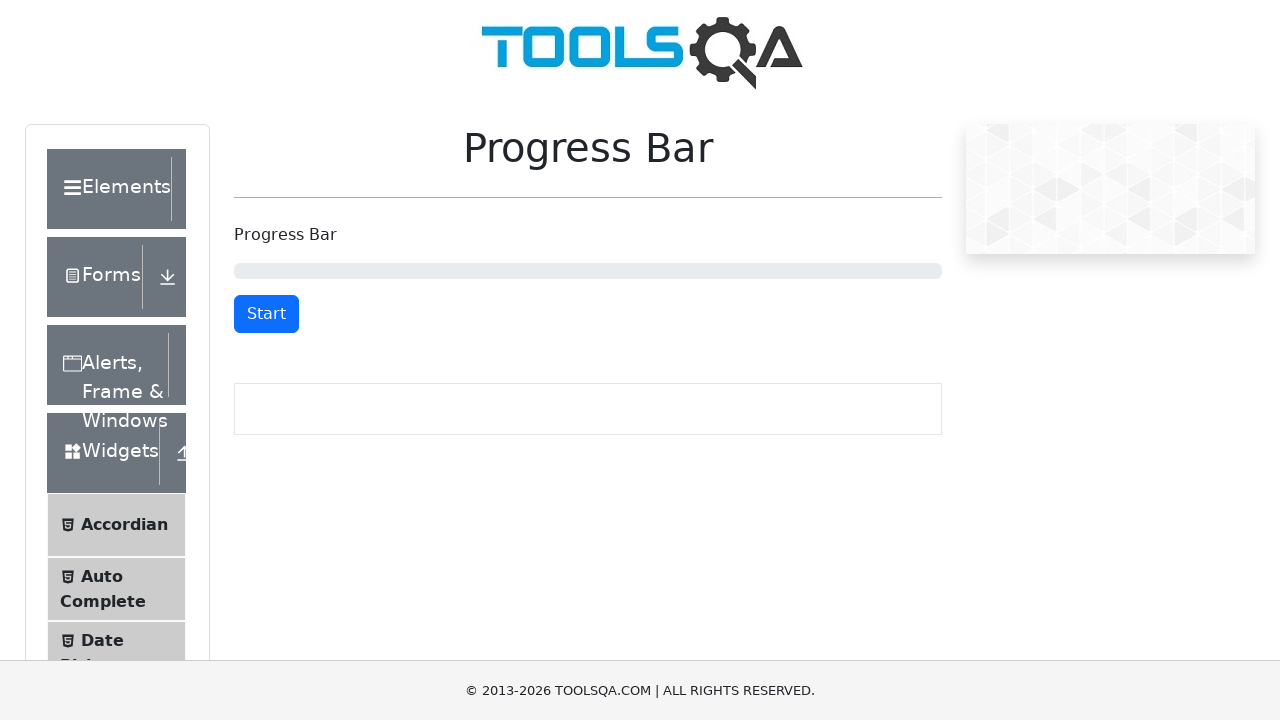

Clicked start button to begin progress bar at (266, 314) on #startStopButton
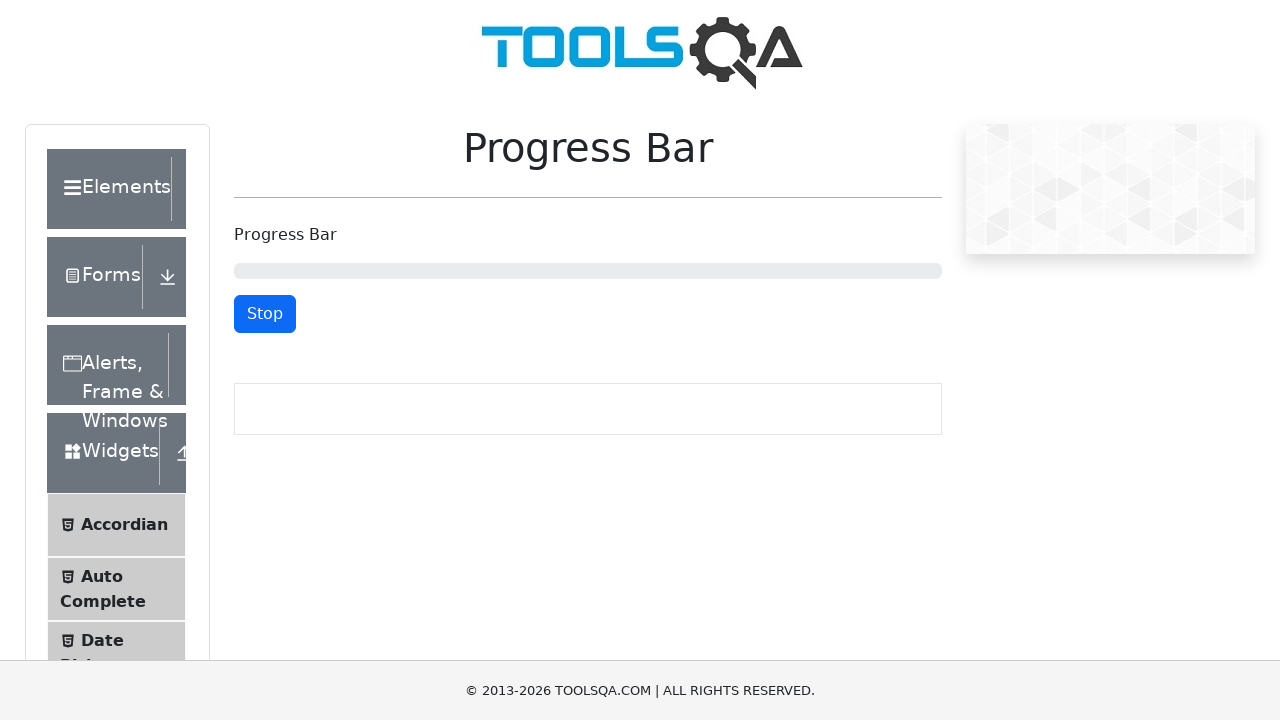

Progress bar reached 25%
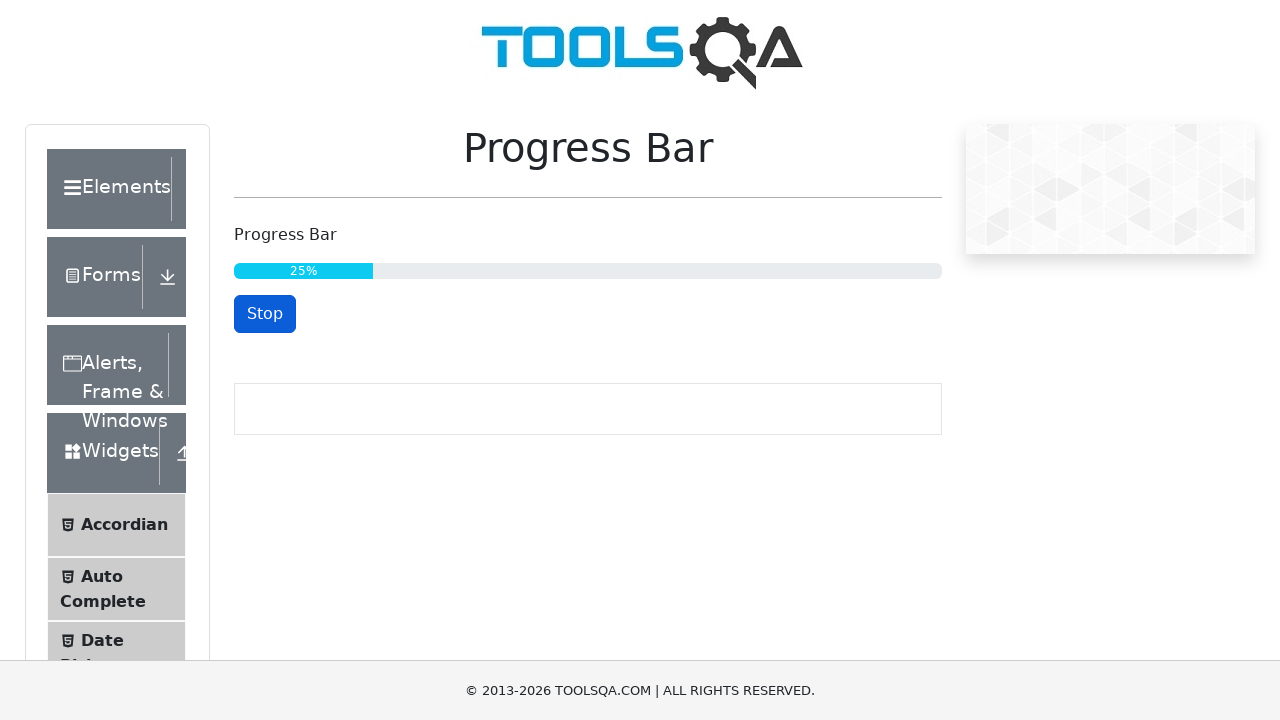

Clicked pause button to pause progress at 25% at (265, 314) on #startStopButton
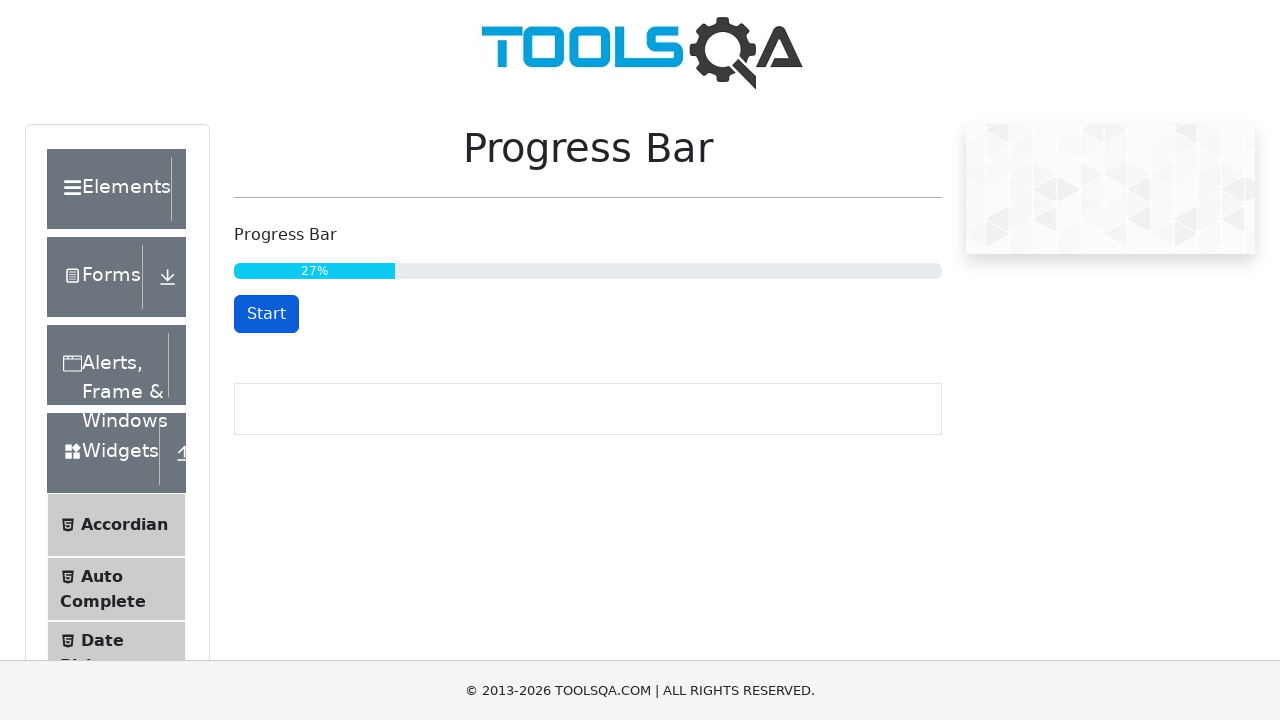

Clicked resume button to continue progress at (266, 314) on #startStopButton
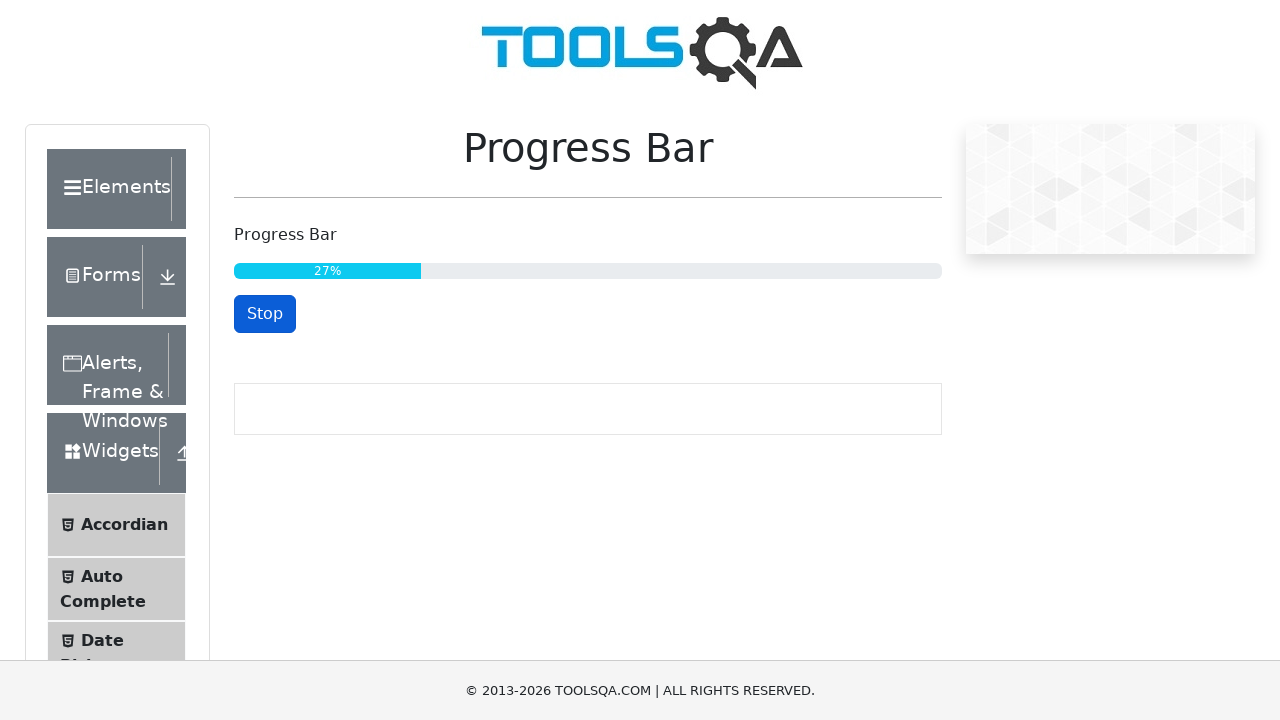

Progress bar reached 100%
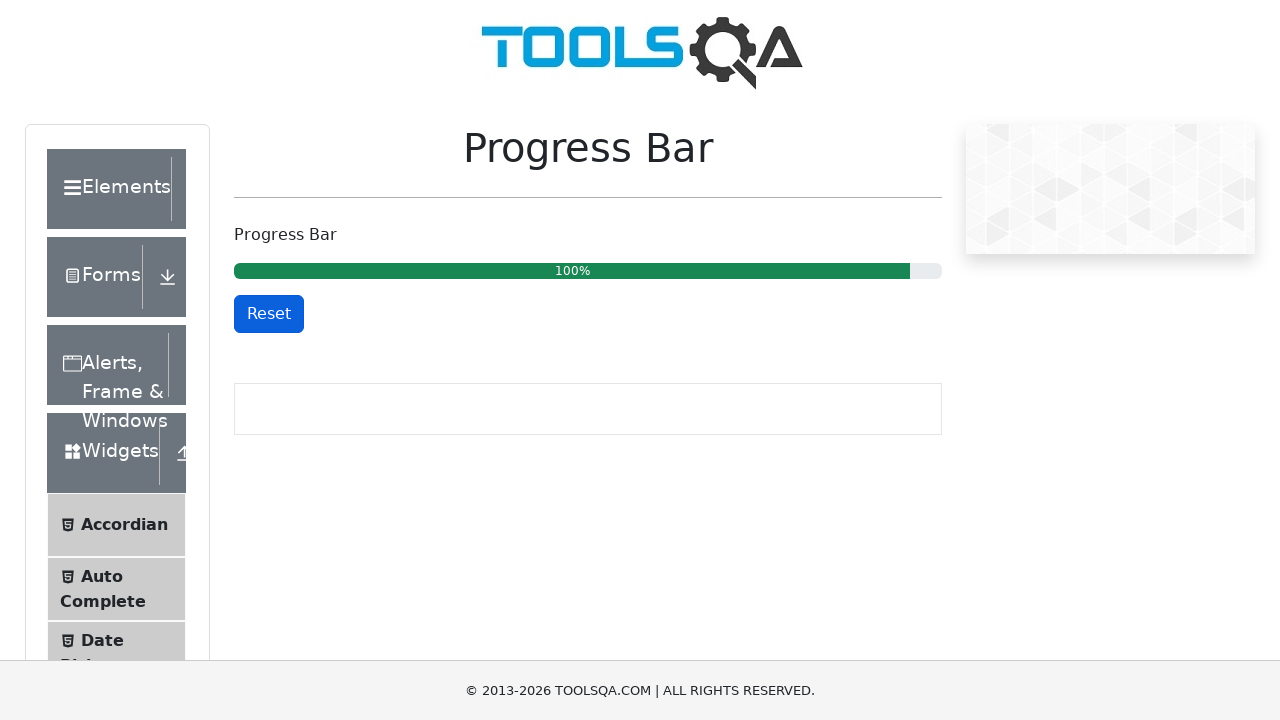

Clicked reset button to reset progress bar at (269, 314) on #resetButton
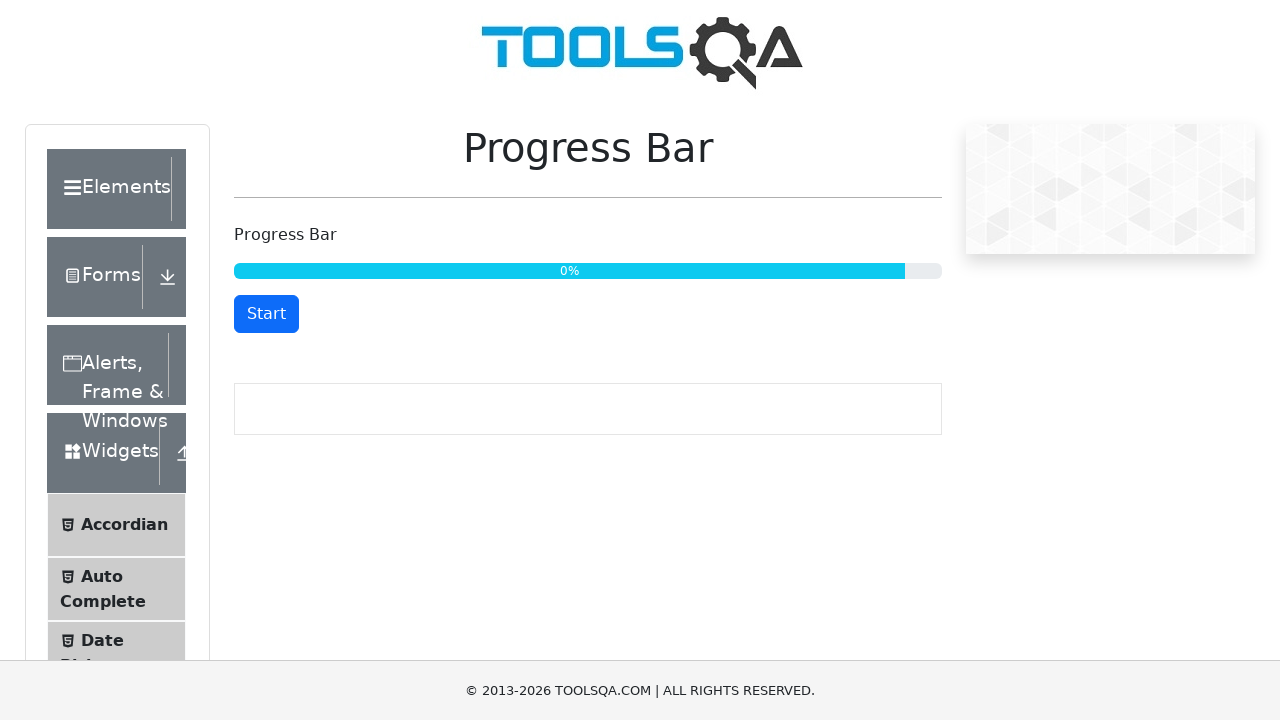

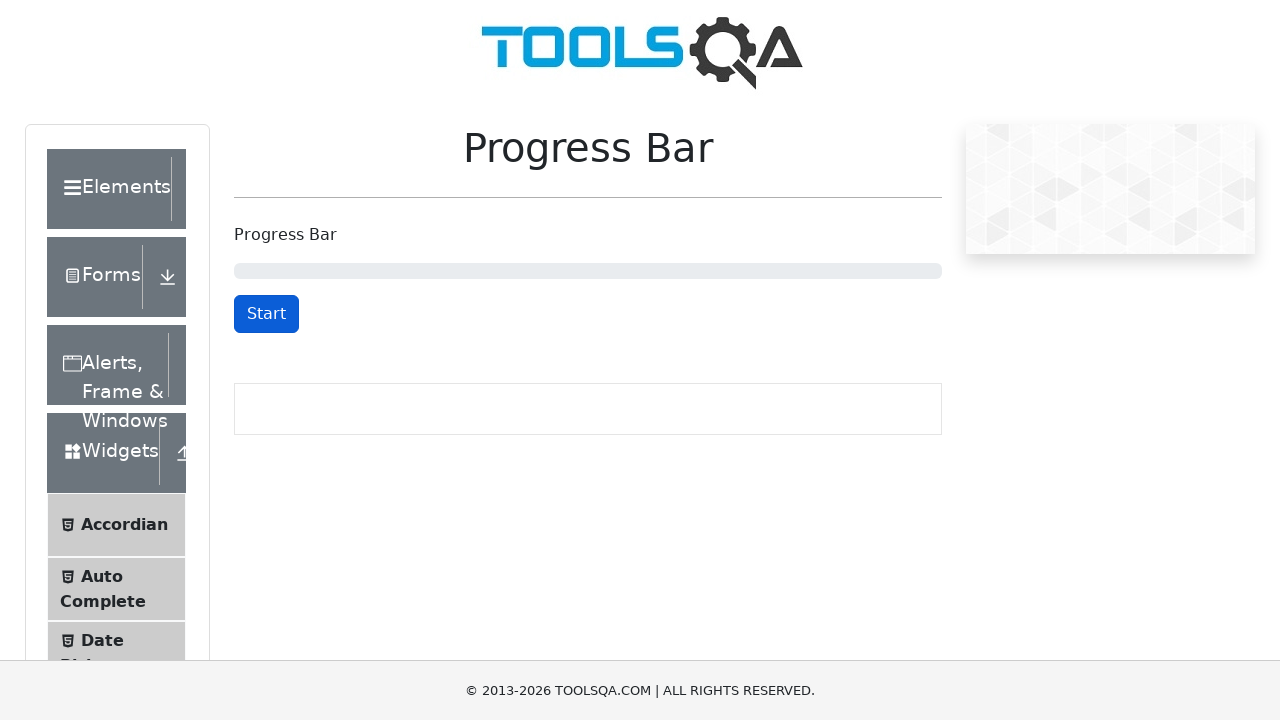